Tests a practice form by filling in email, password, name fields, clicking a checkbox and radio button, submitting the form, and verifying a success message appears

Starting URL: https://rahulshettyacademy.com/angularpractice/

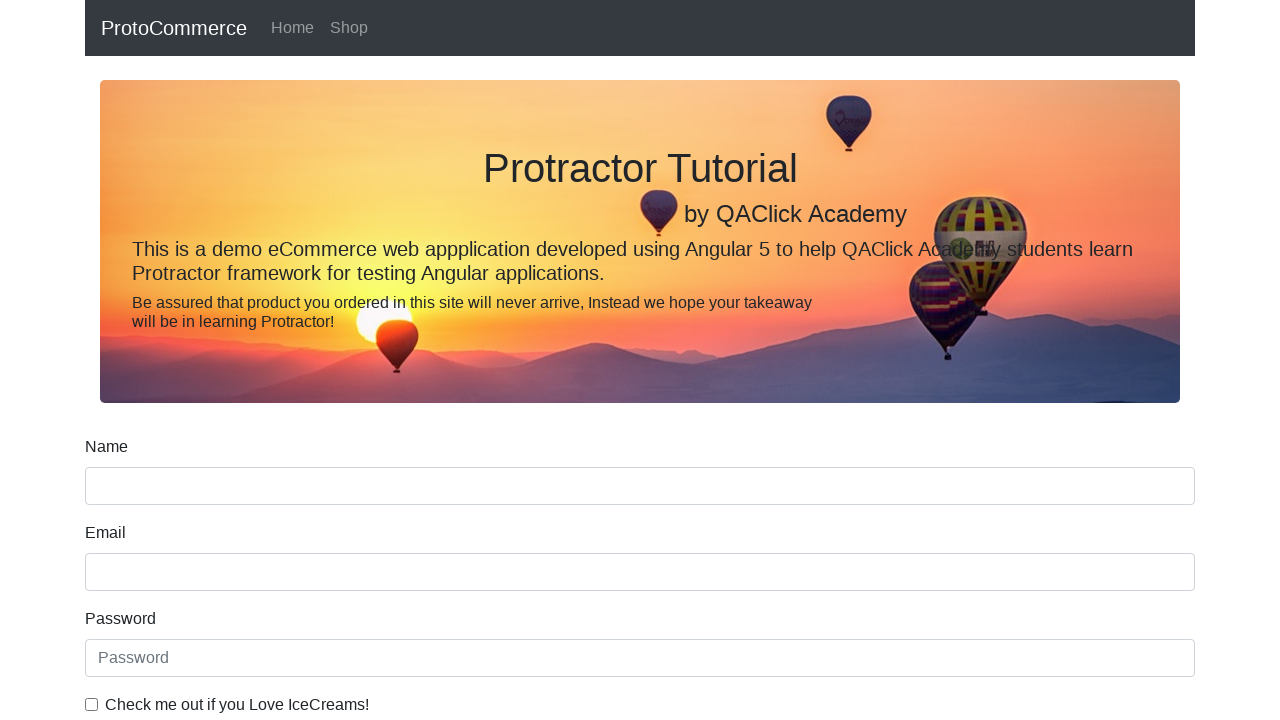

Filled email field with 'pateriya@gmail.com' on input[name='email']
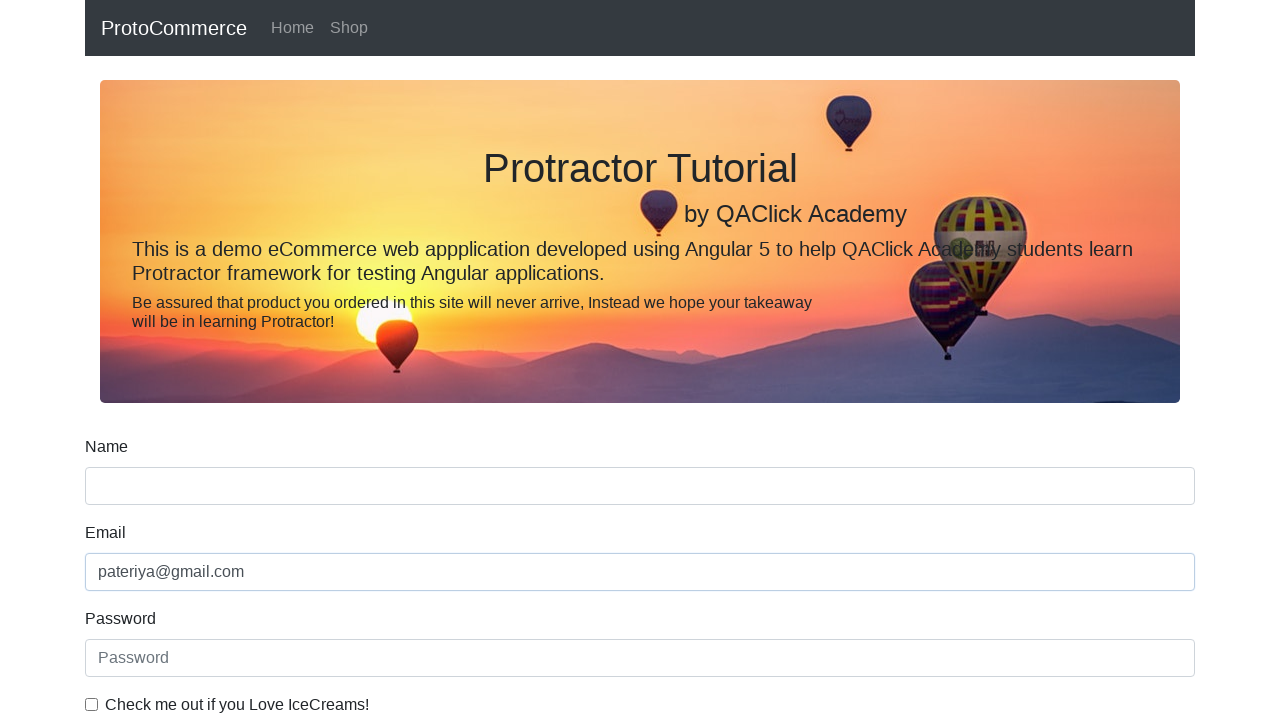

Filled password field with '123456' on #exampleInputPassword1
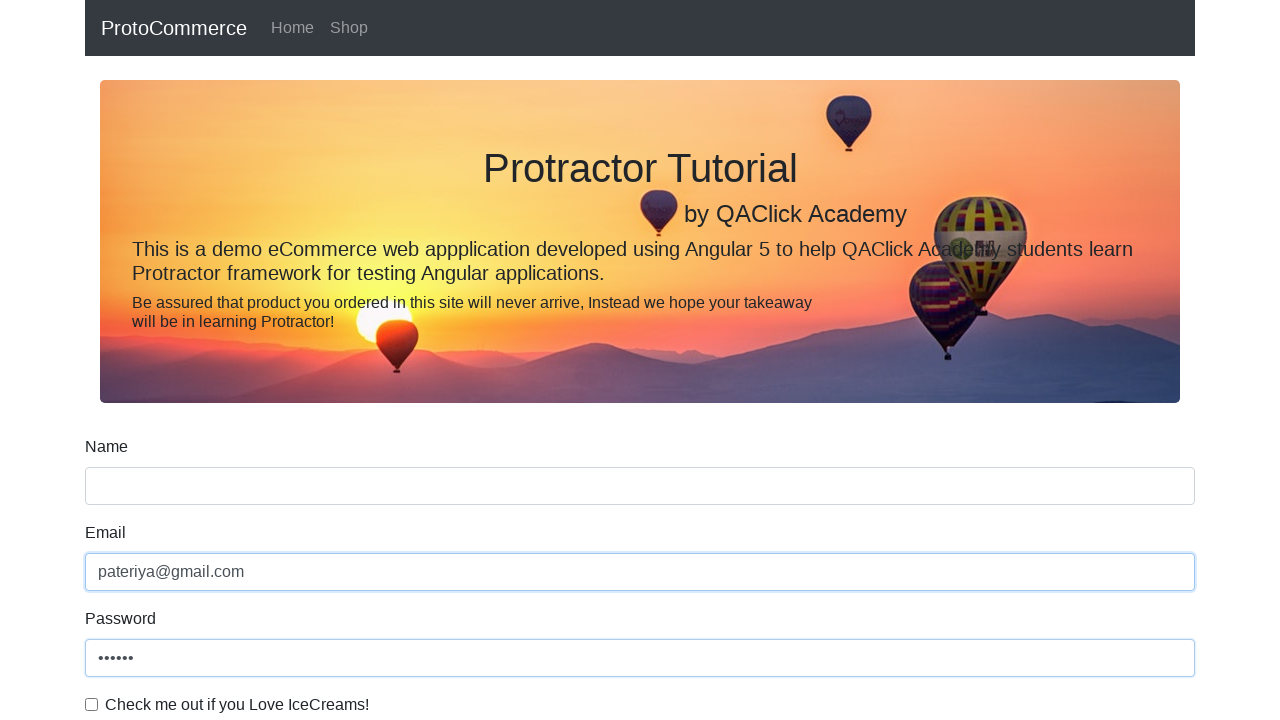

Clicked checkbox to agree to terms at (92, 704) on #exampleCheck1
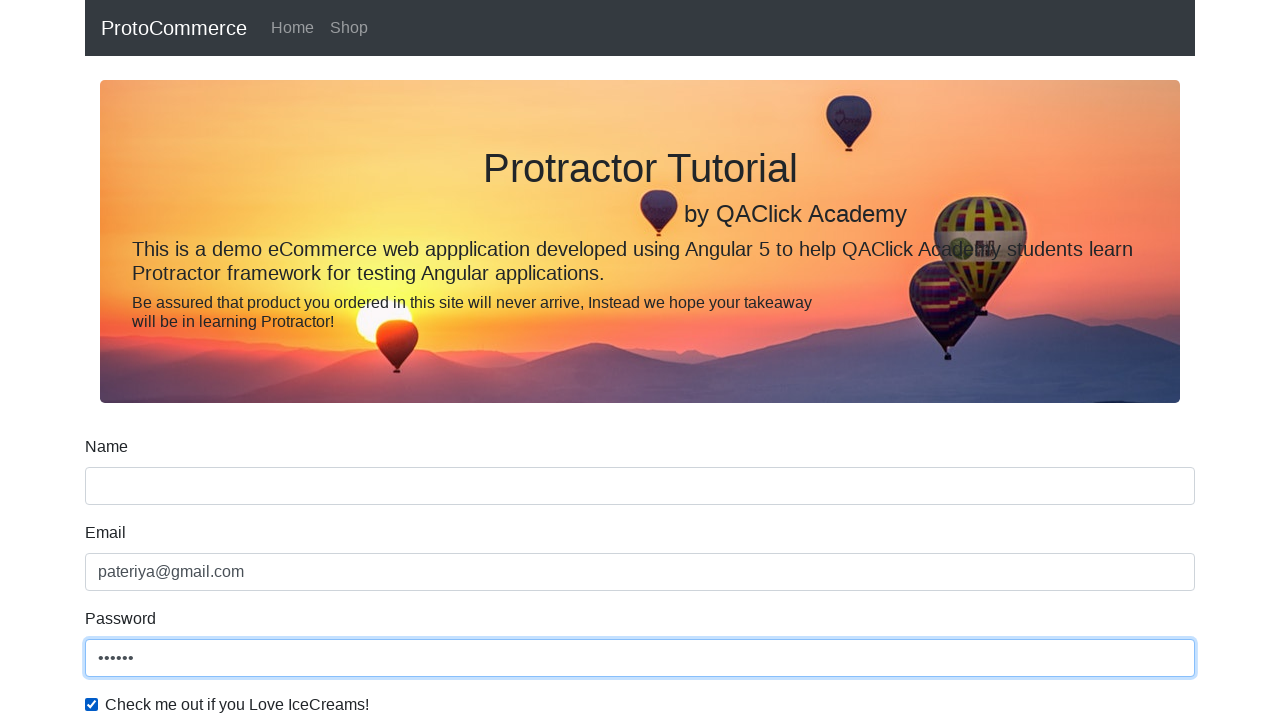

Filled name field with 'Divya Pateriya' on input[name='name']
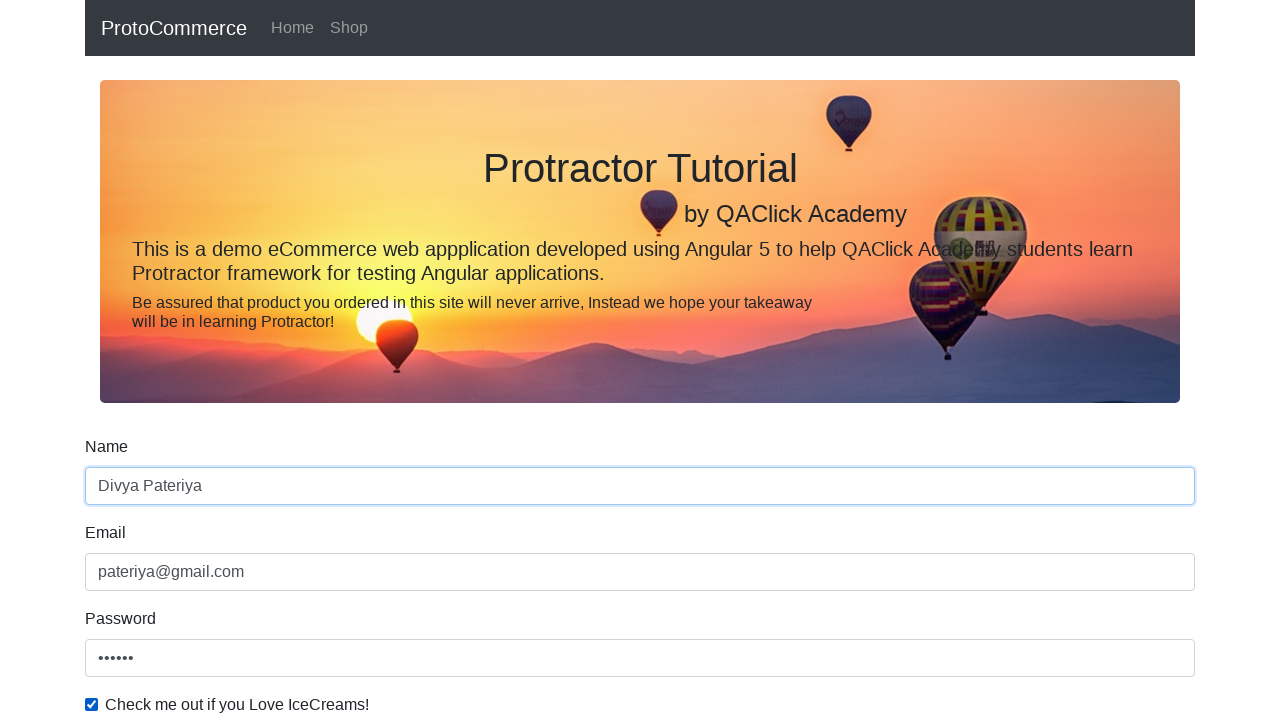

Clicked radio button for option selection at (238, 360) on #inlineRadio1
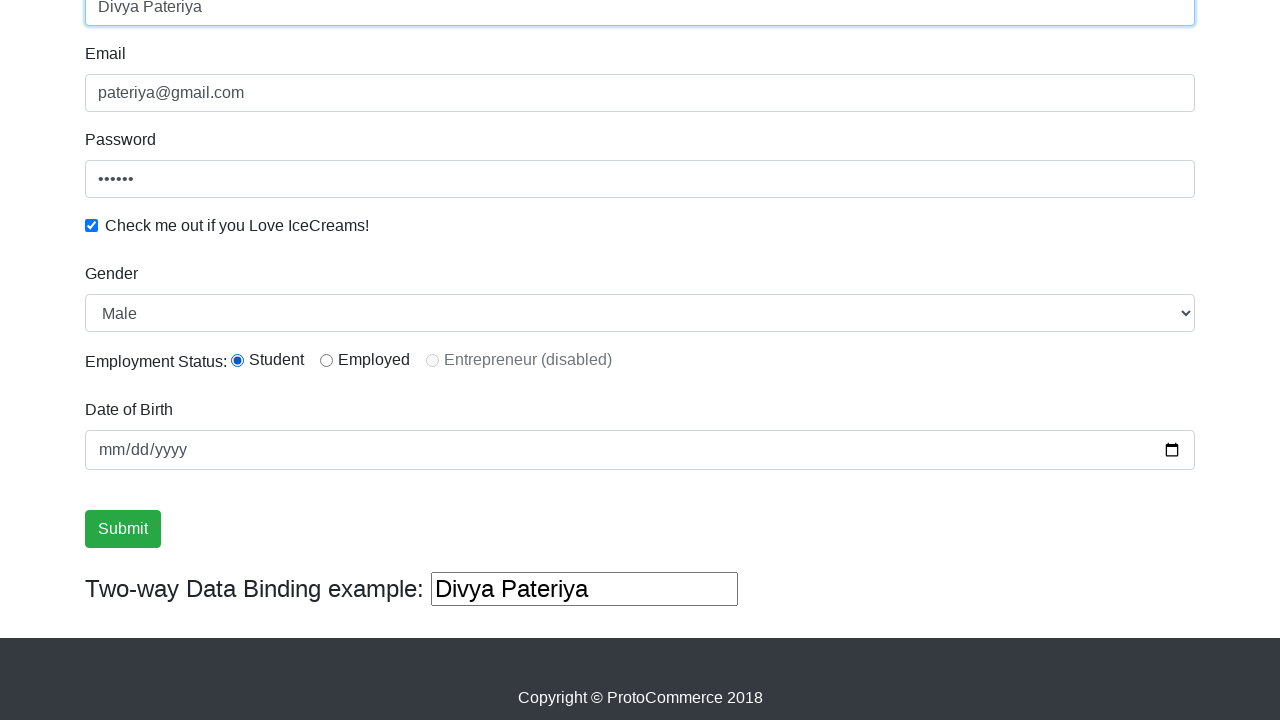

Clicked submit button to submit the form at (123, 529) on input[type='submit']
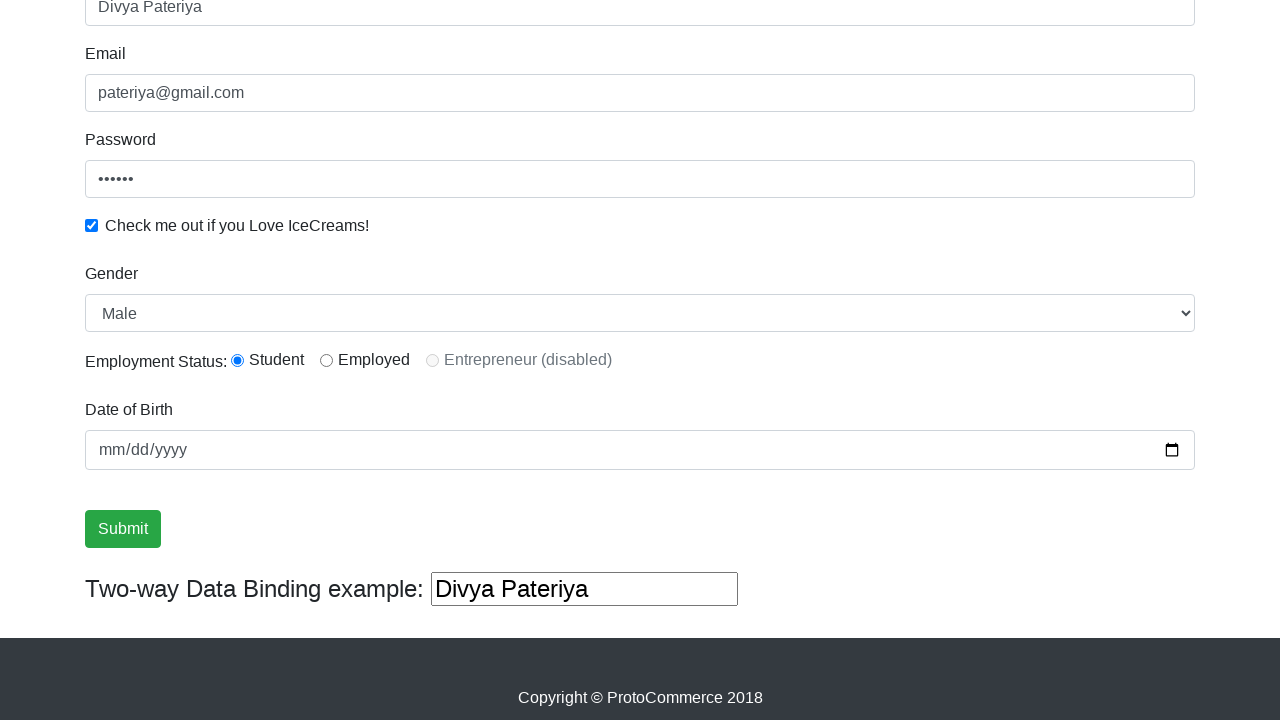

Success message appeared on the page
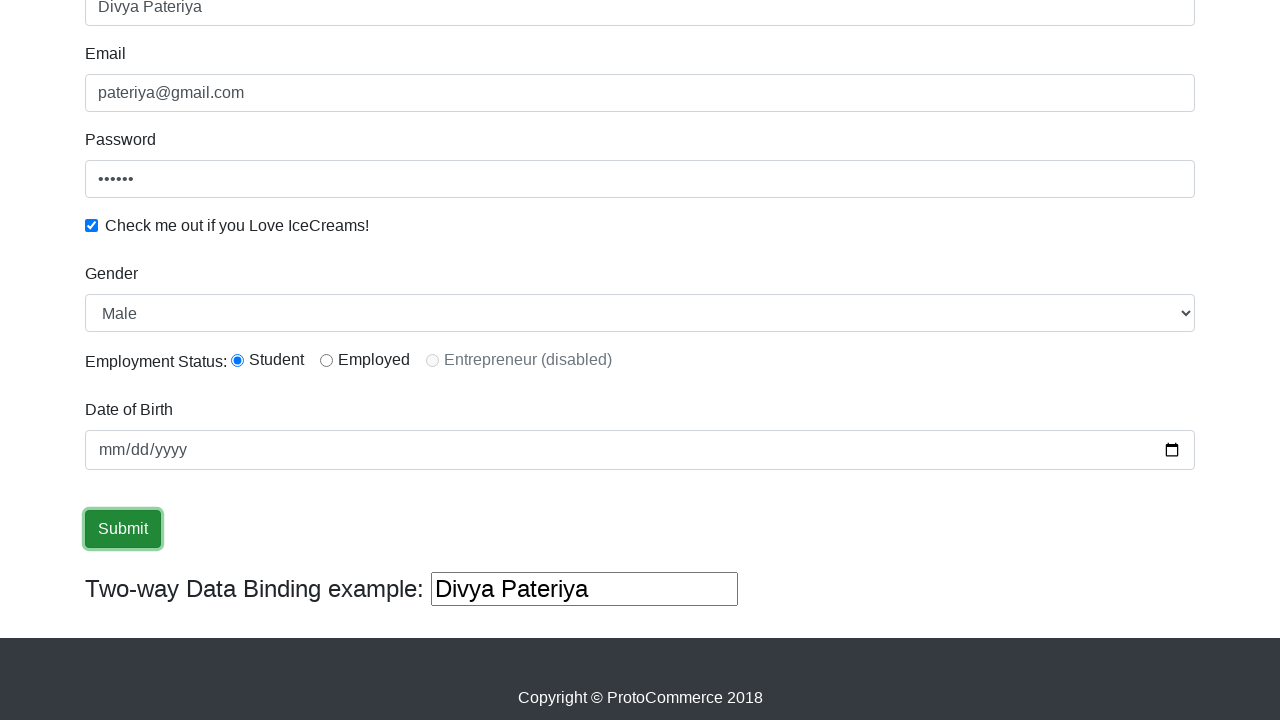

Retrieved success message text content
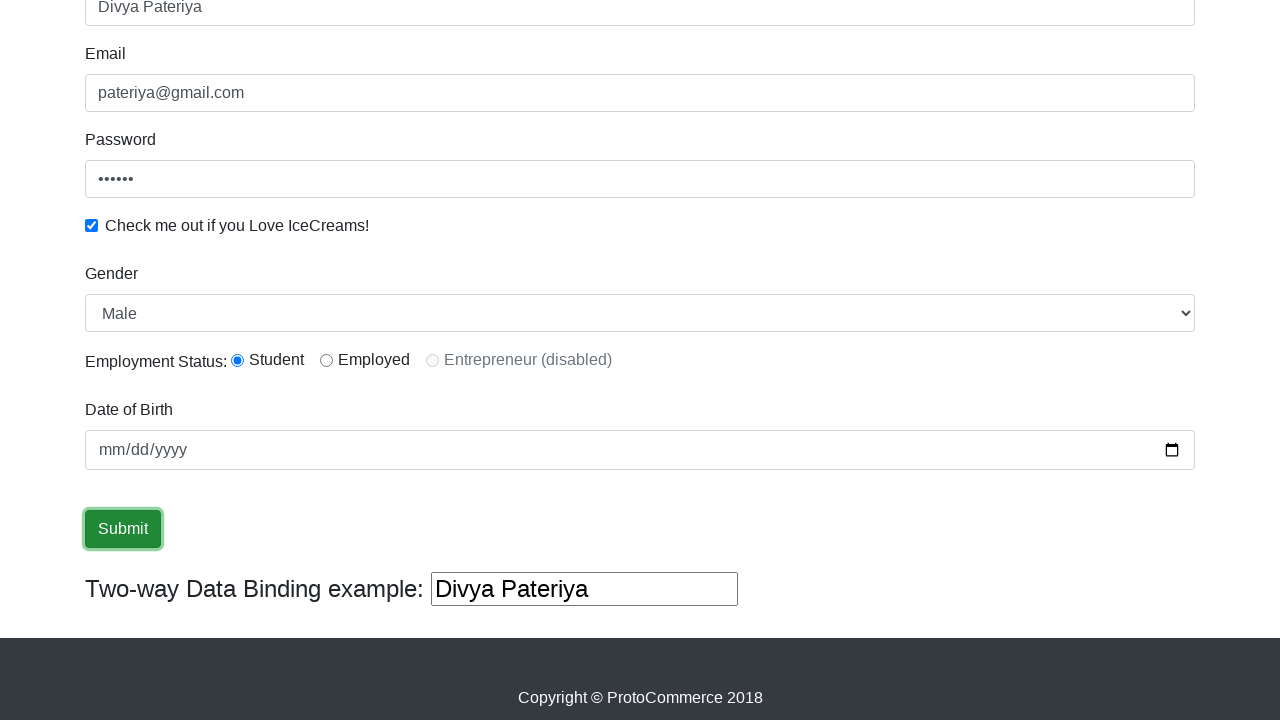

Verified that success message contains 'Success'
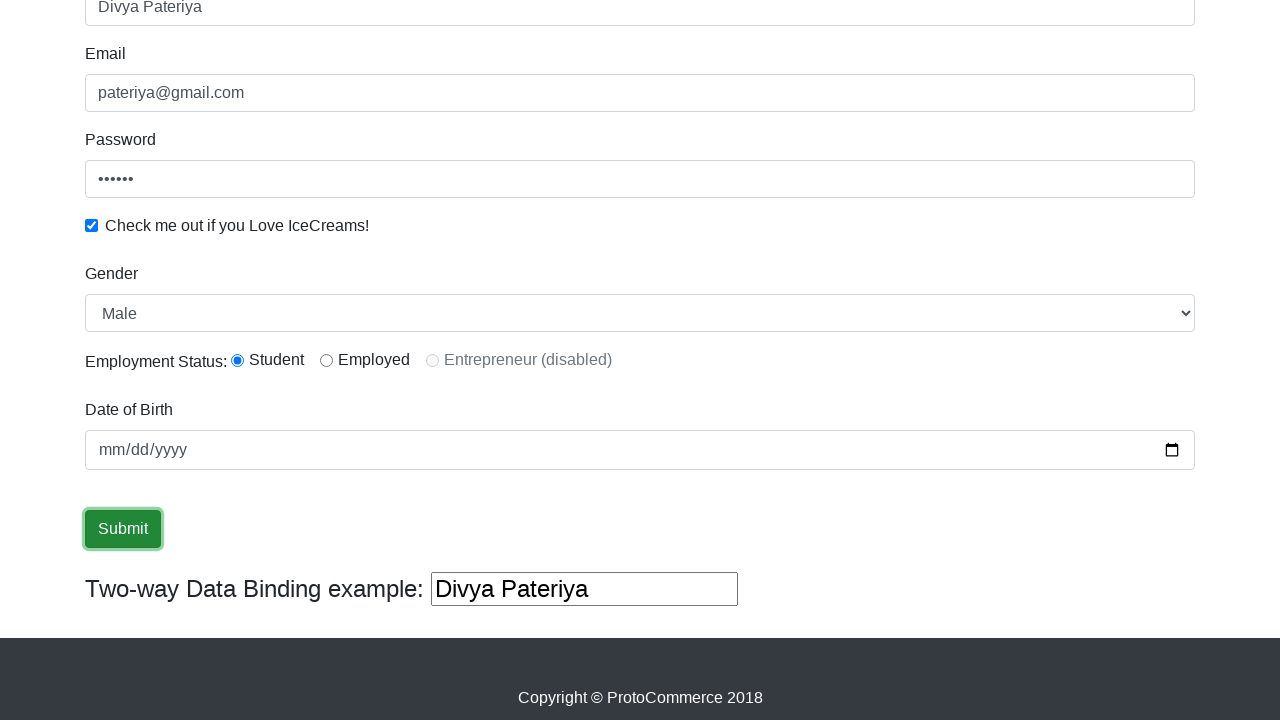

Filled the third text input field with 'Hello there' on (//input[@type='text'])[3]
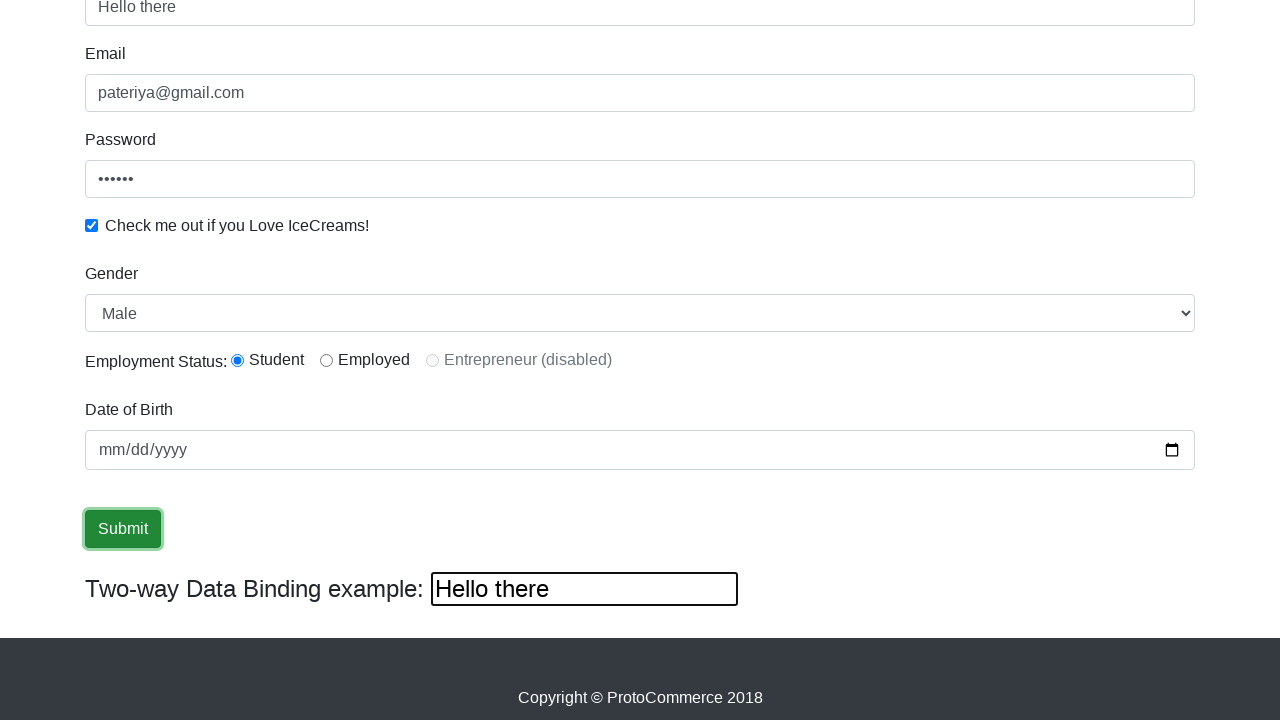

Cleared the third text input field on (//input[@type='text'])[3]
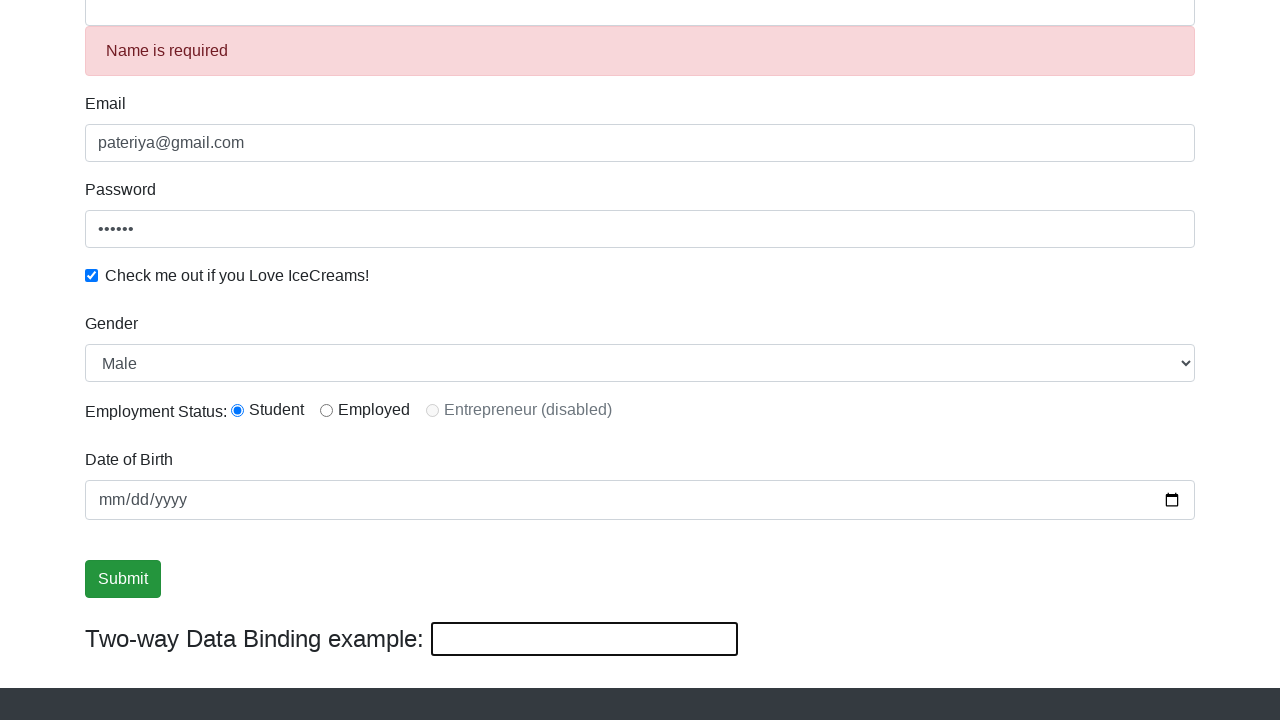

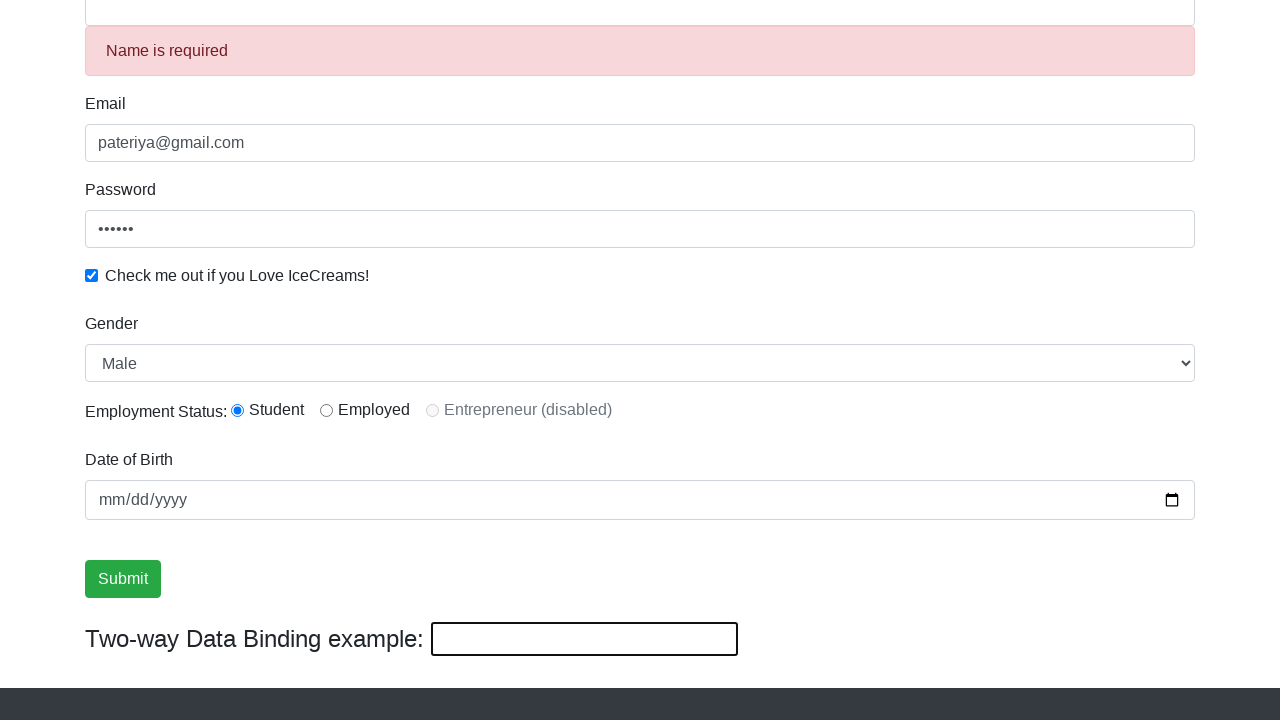